Tests double-click functionality by navigating to a test automation practice site and performing a double-click action on a "Copy Text" button element.

Starting URL: http://testautomationpractice.blogspot.com/

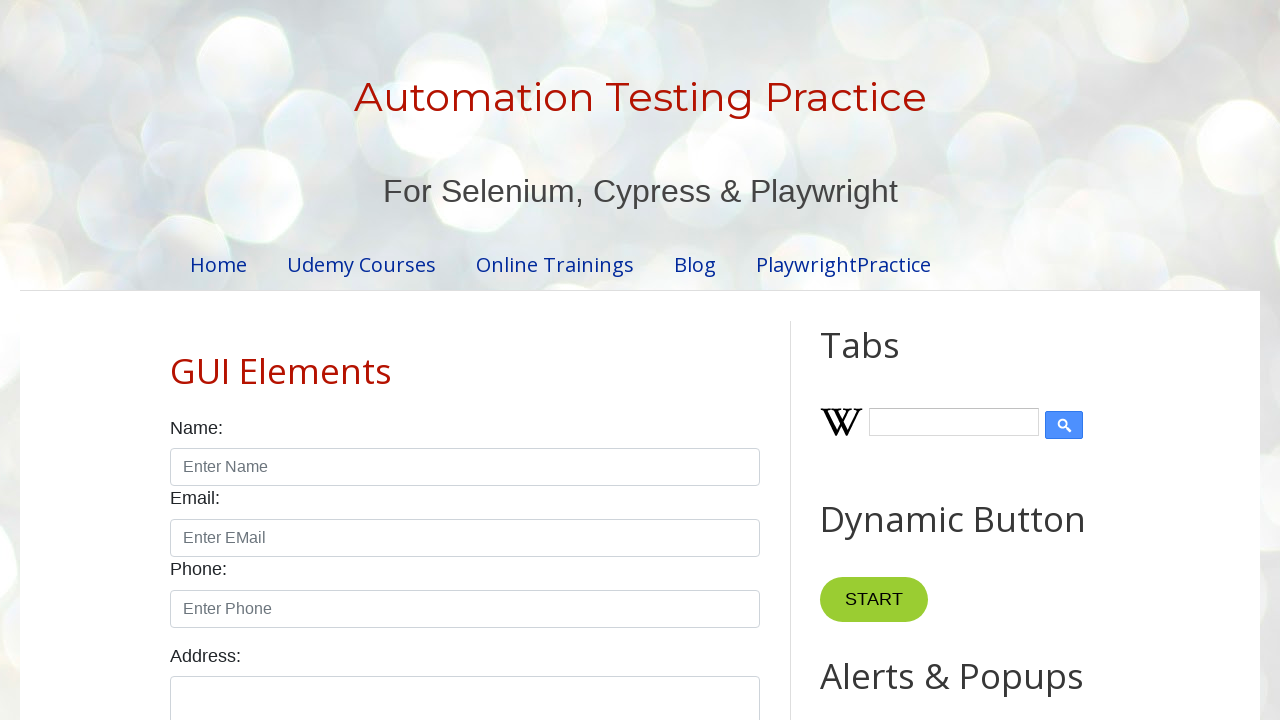

Waited for page to fully load (networkidle state)
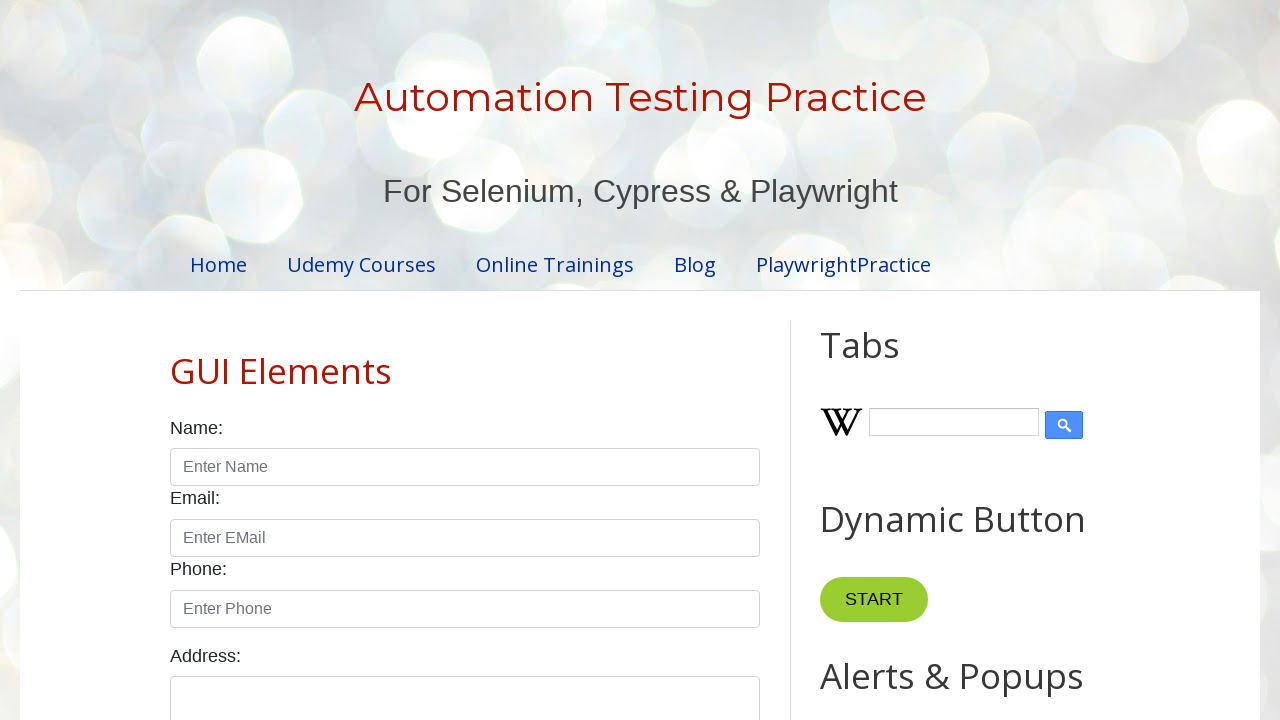

Double-clicked on the 'Copy Text' button at (885, 360) on xpath=//button[contains(text(),'Copy Text')]
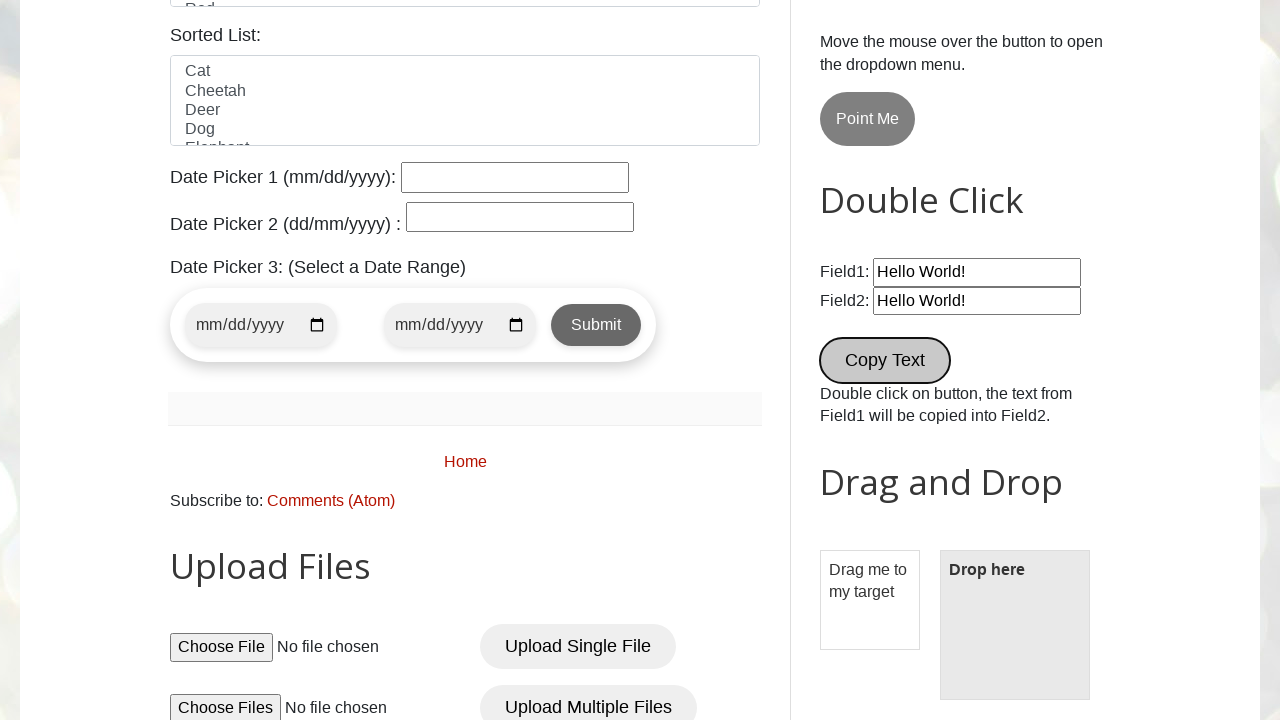

Waited 1 second to observe the result of the double-click action
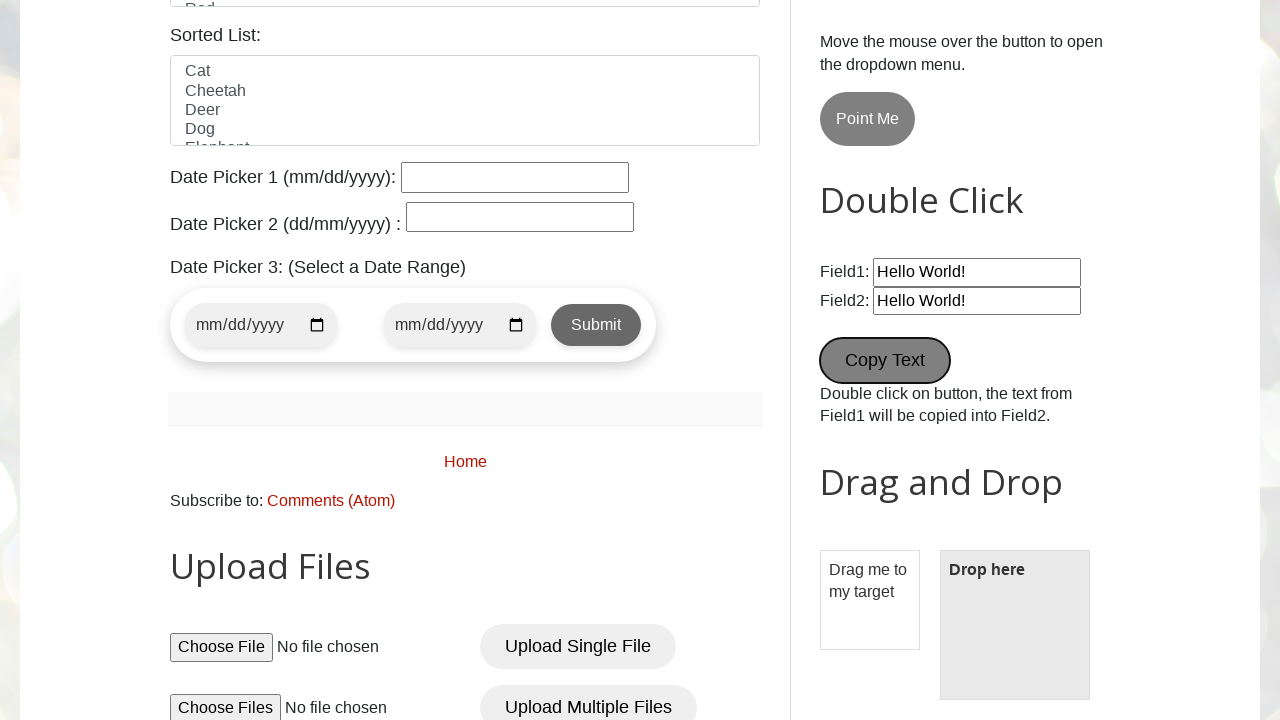

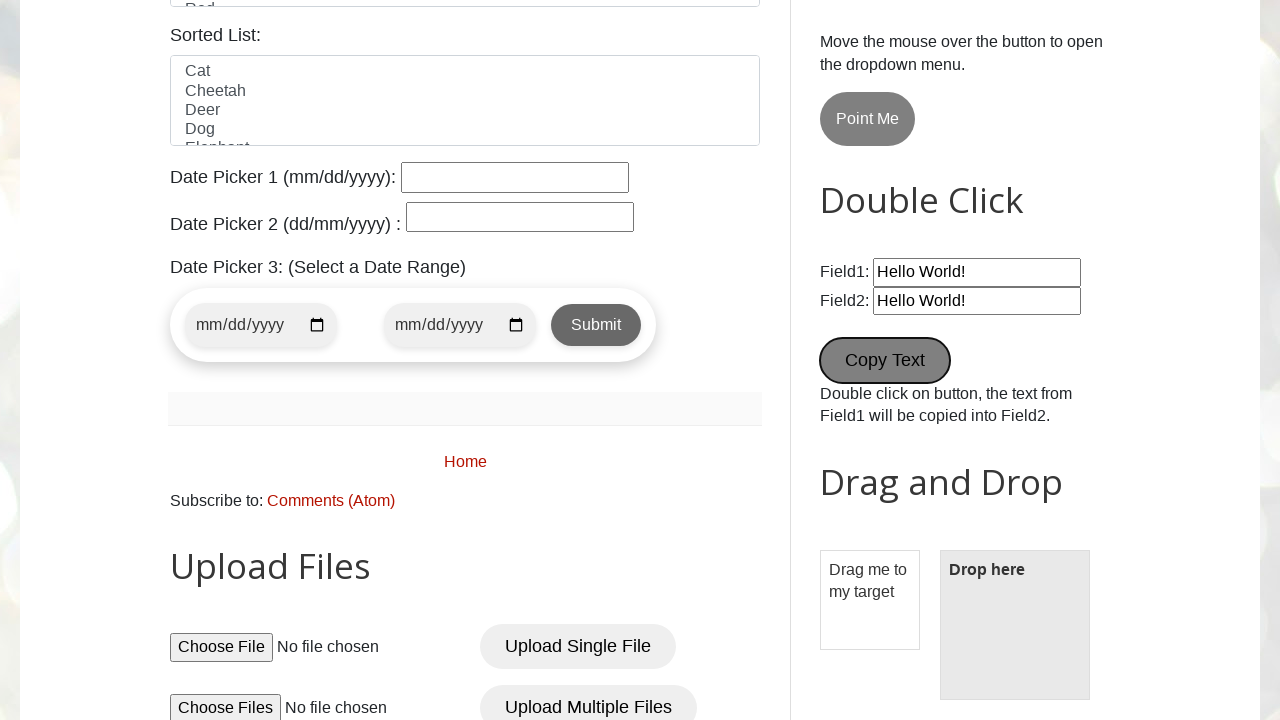